Tests clicking a link on the OrangeHRM page that opens a new browser window, demonstrating navigation and link interaction.

Starting URL: https://opensource-demo.orangehrmlive.com/web/index.php/auth/login

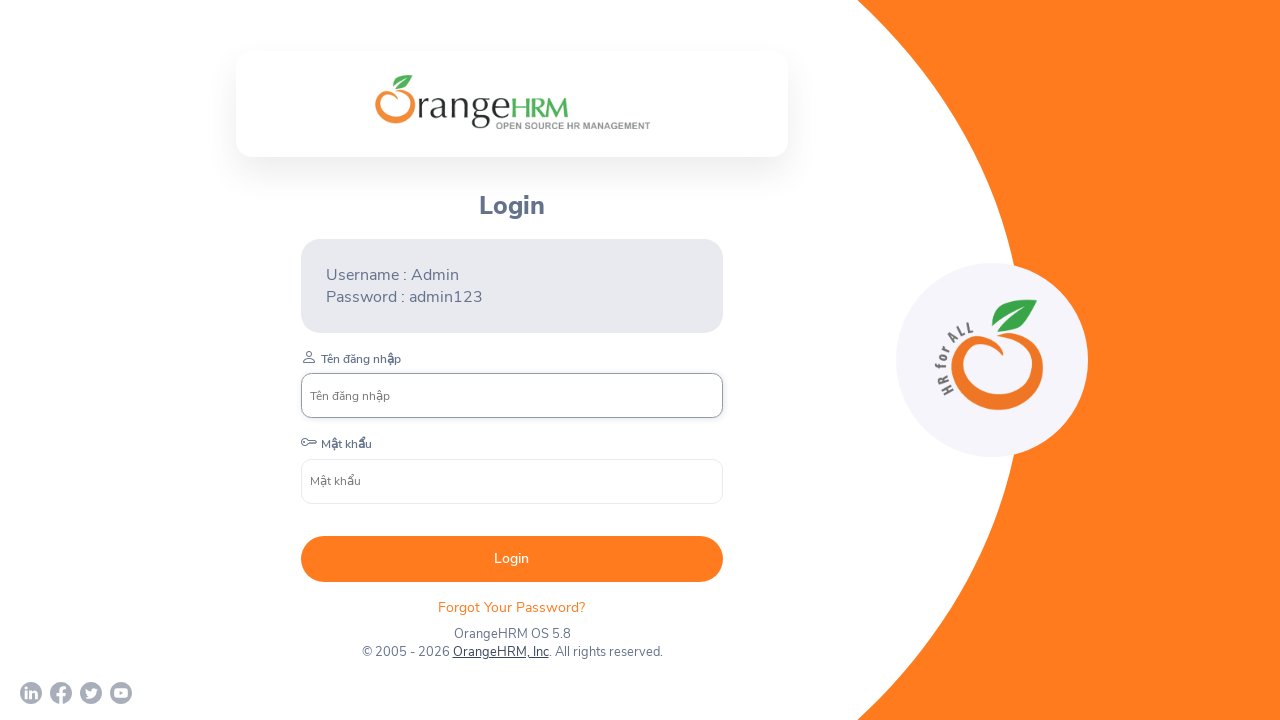

Waited for page to reach networkidle state
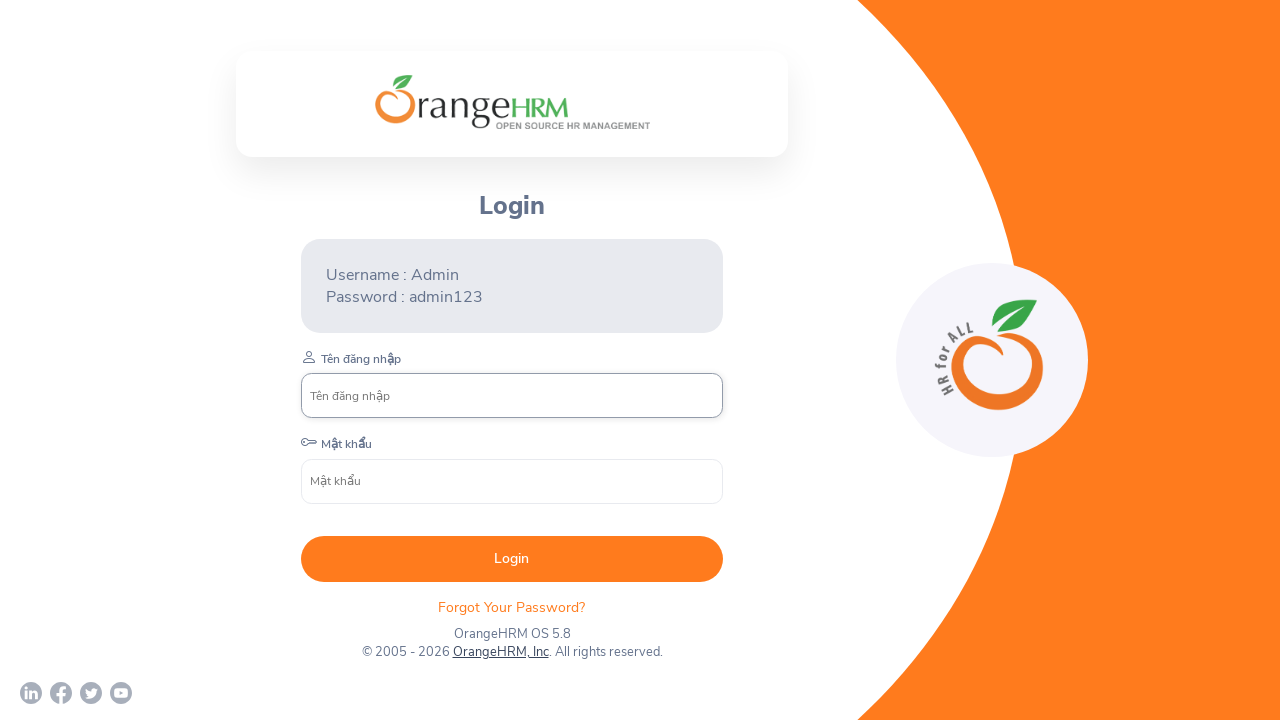

Clicked on OrangeHRM, Inc link to open new browser window at (500, 652) on text=OrangeHRM, Inc
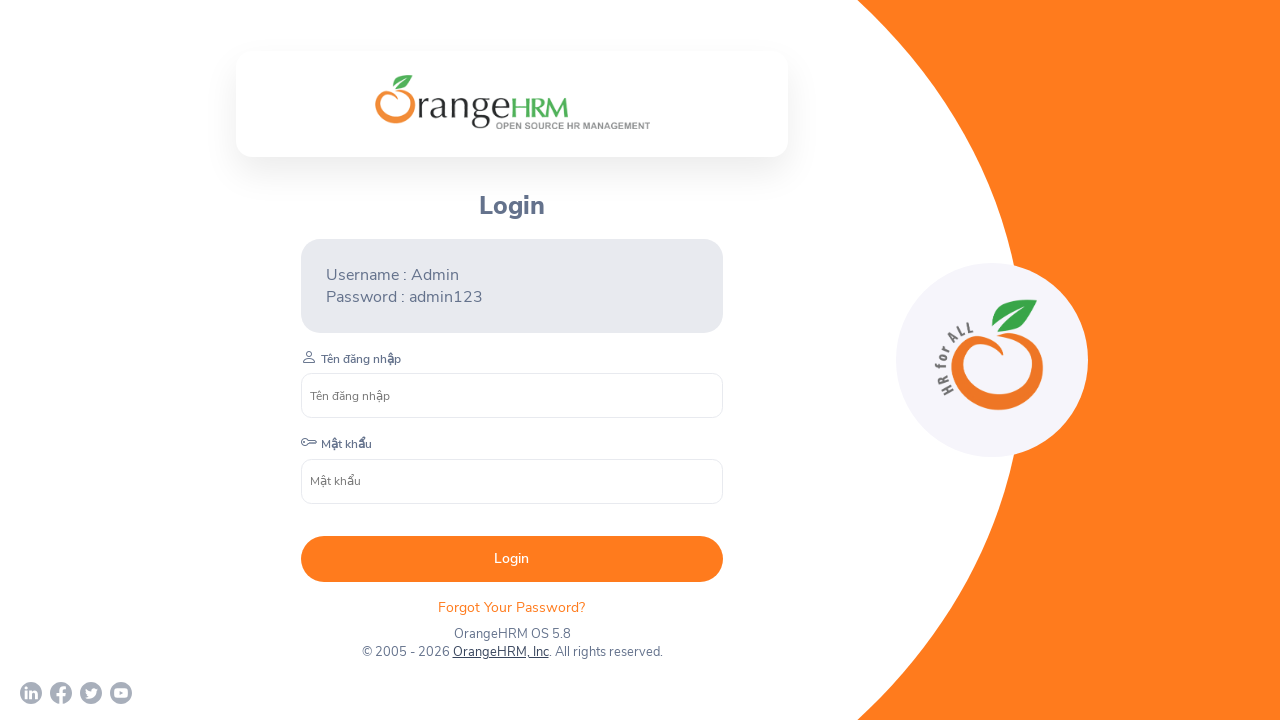

Captured new page object from context
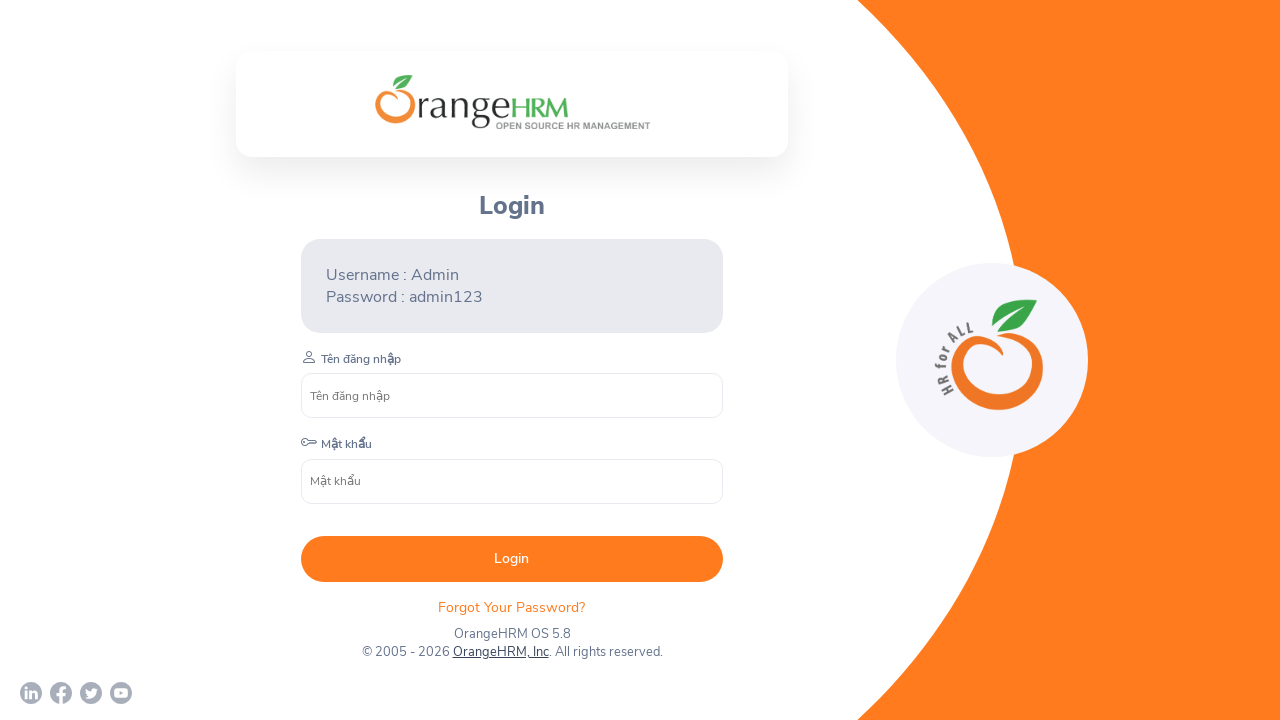

Waited for new page to reach load state
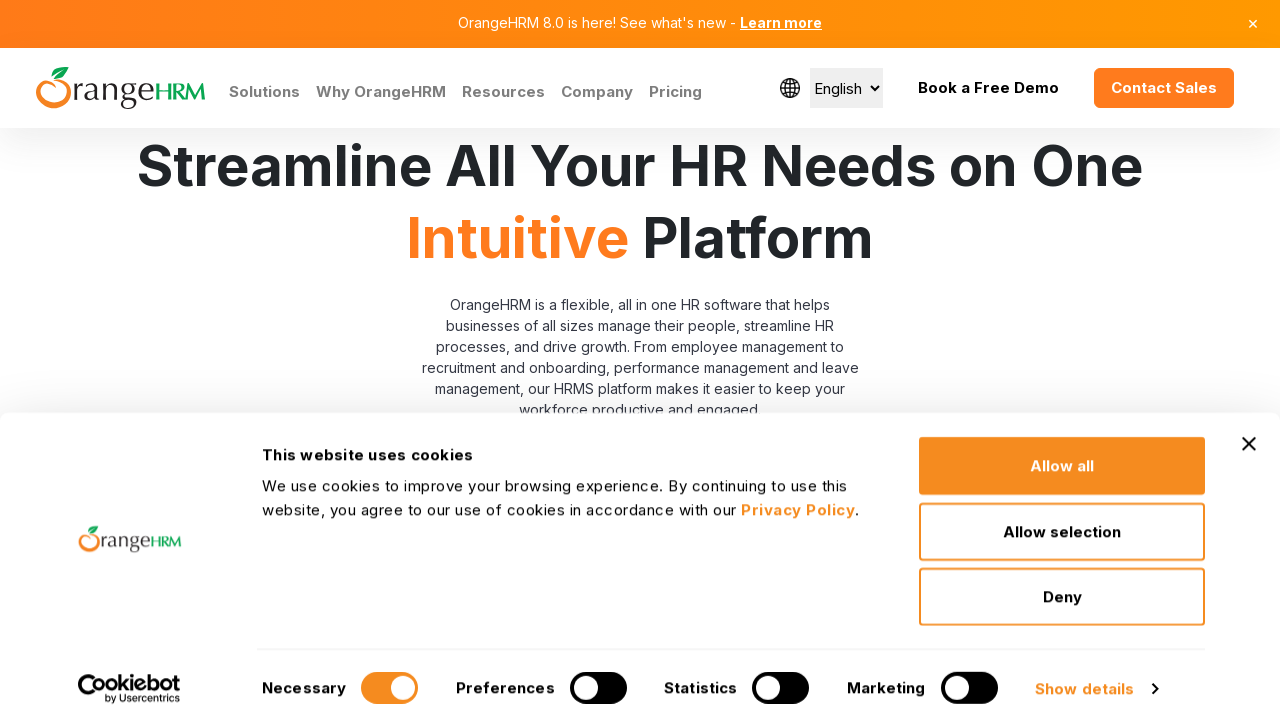

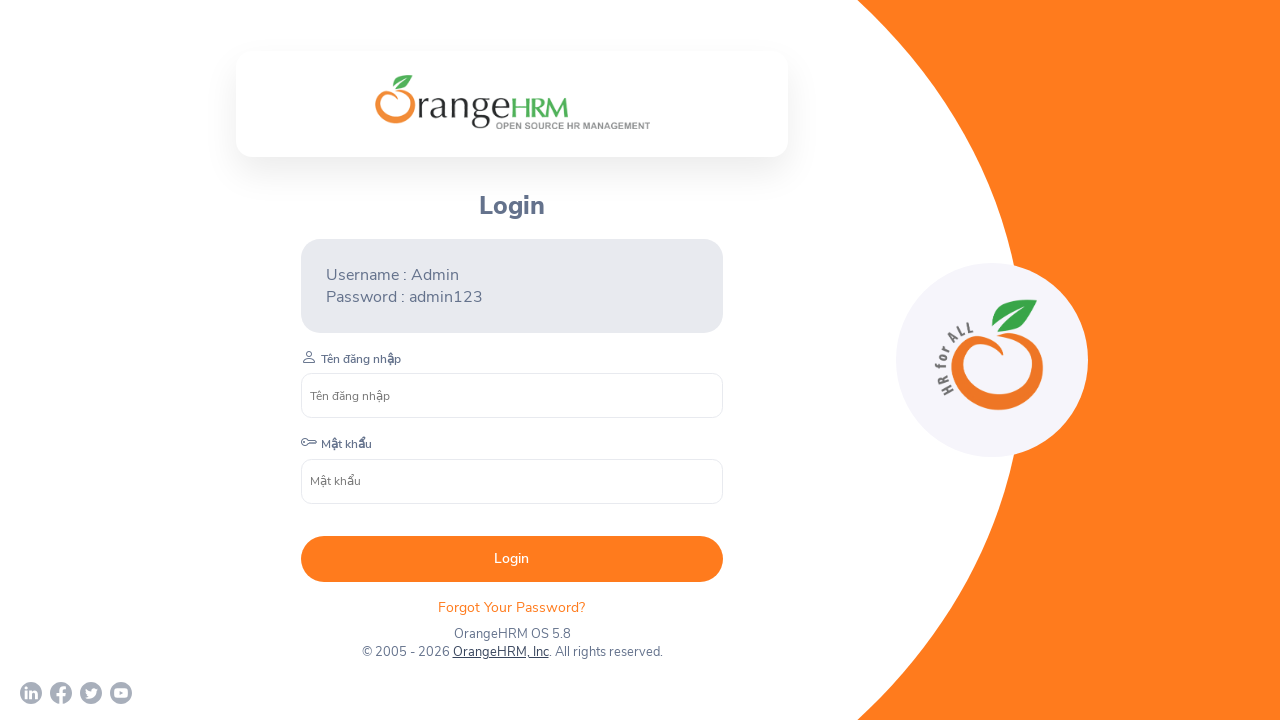